Tests hover functionality by moving the mouse over user avatar images and verifying that hovering reveals the expected user names (user1, user2, user3).

Starting URL: https://the-internet.herokuapp.com/hovers

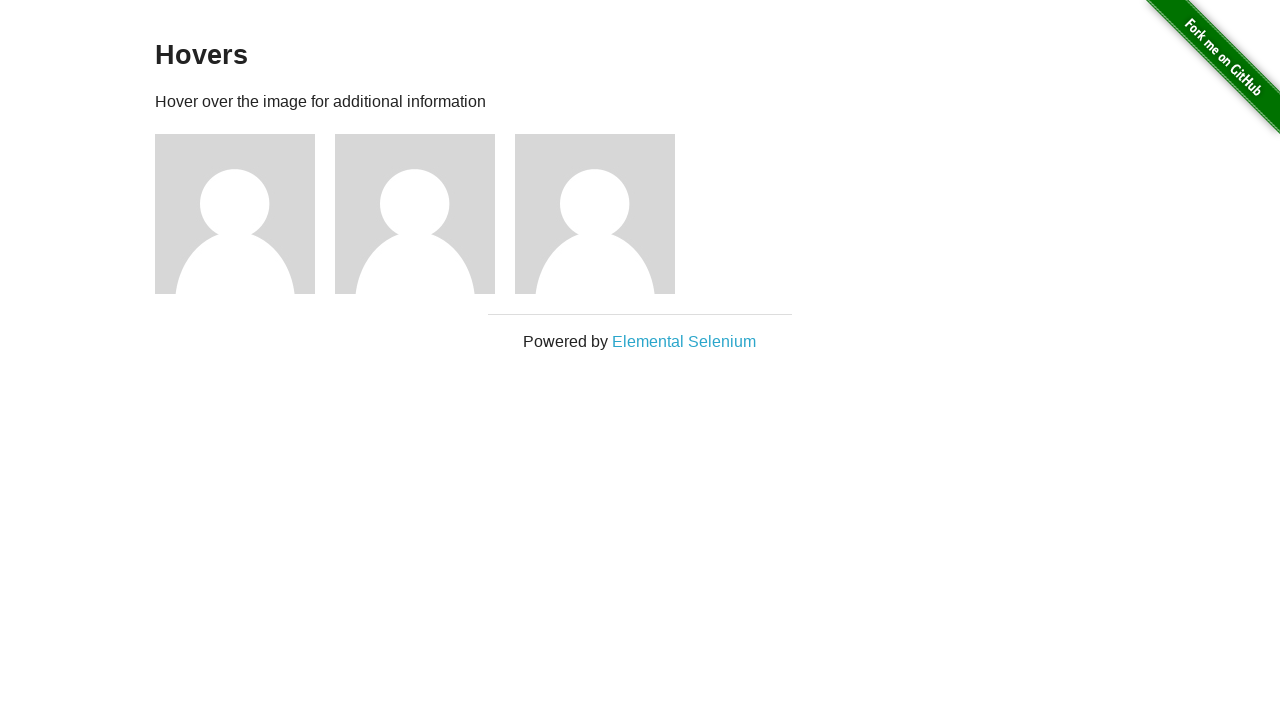

Navigated to hovers page
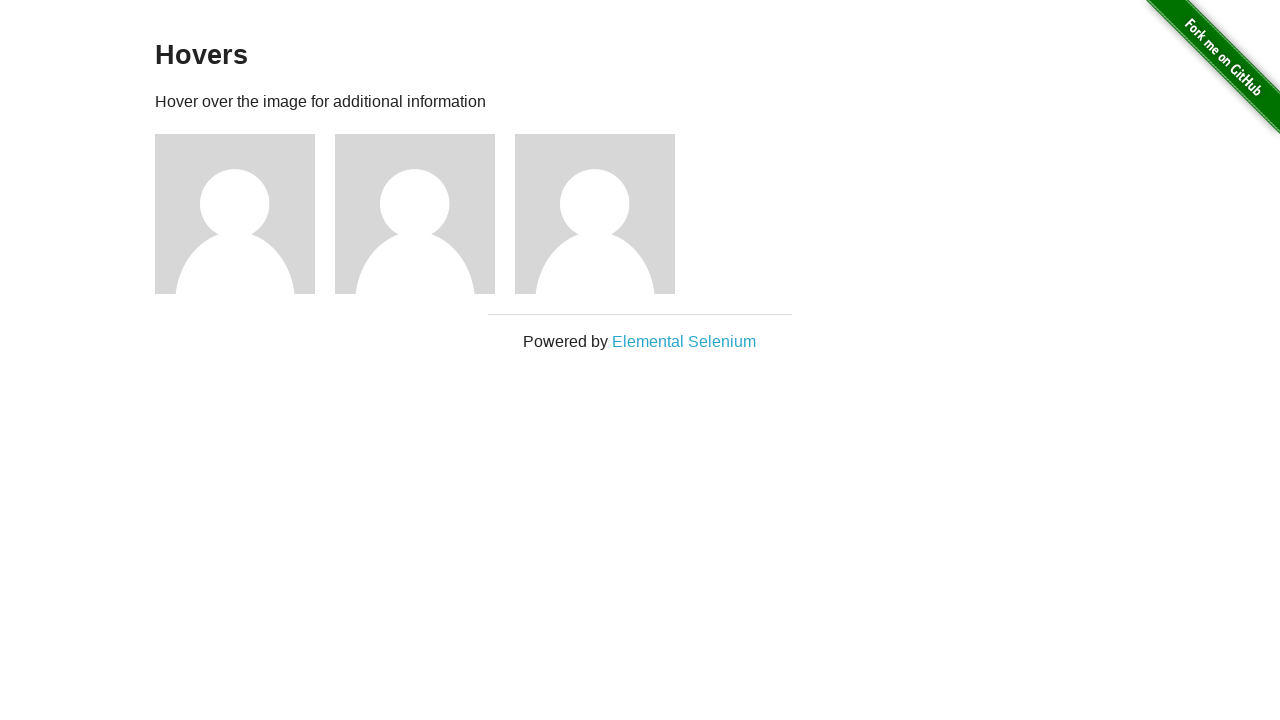

Located all user avatar images
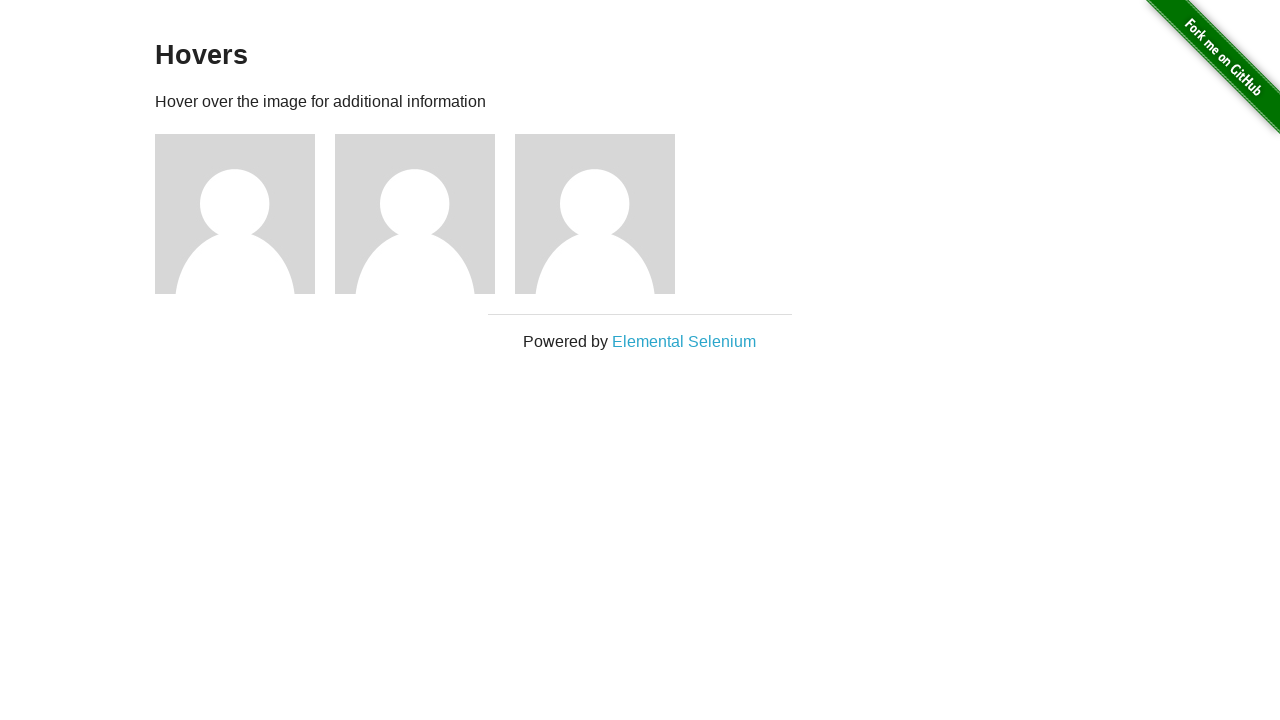

Hovered over user avatar 1 at (235, 214) on xpath=//img[@alt='User Avatar'] >> nth=0
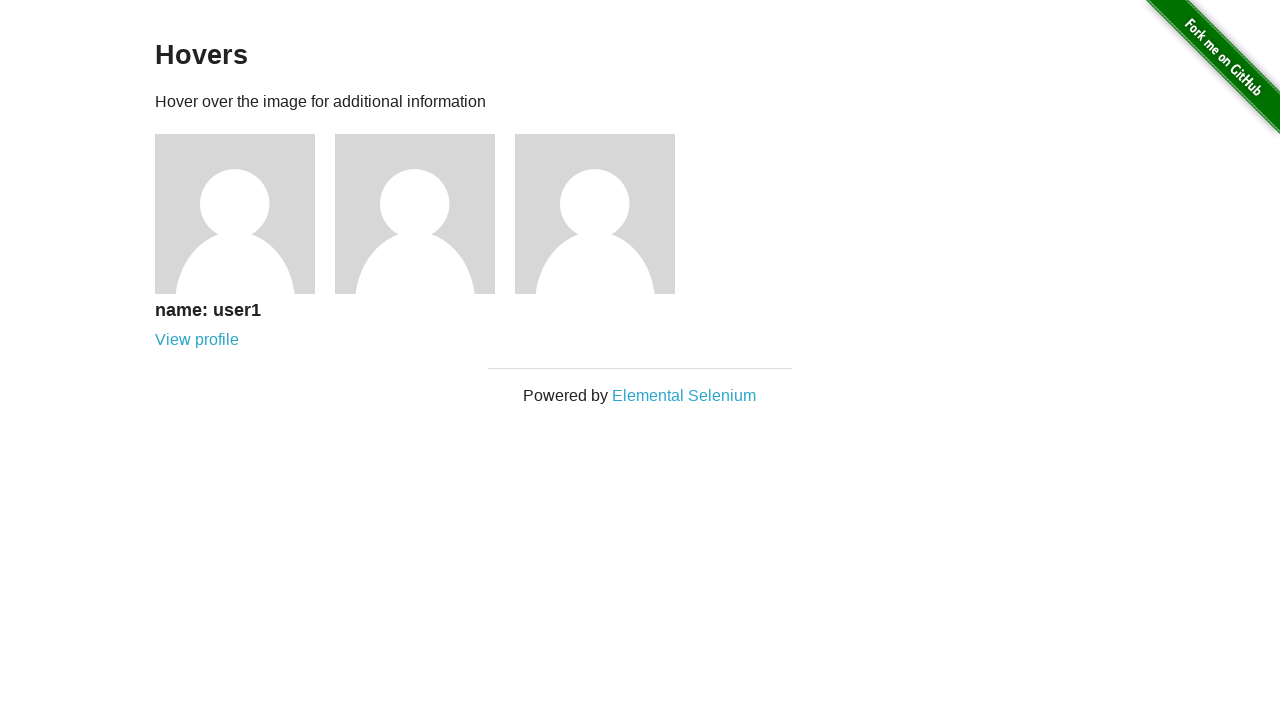

Waited for hover effect to appear
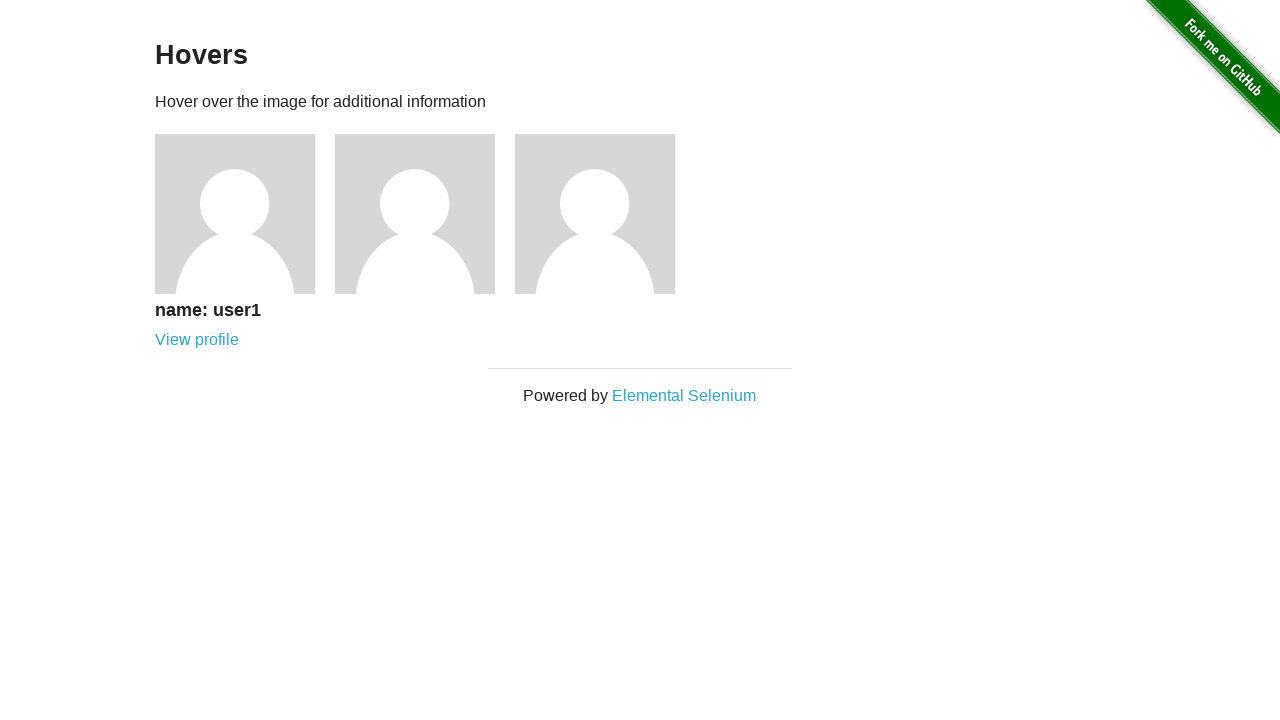

Captured revealed user name: name: user1
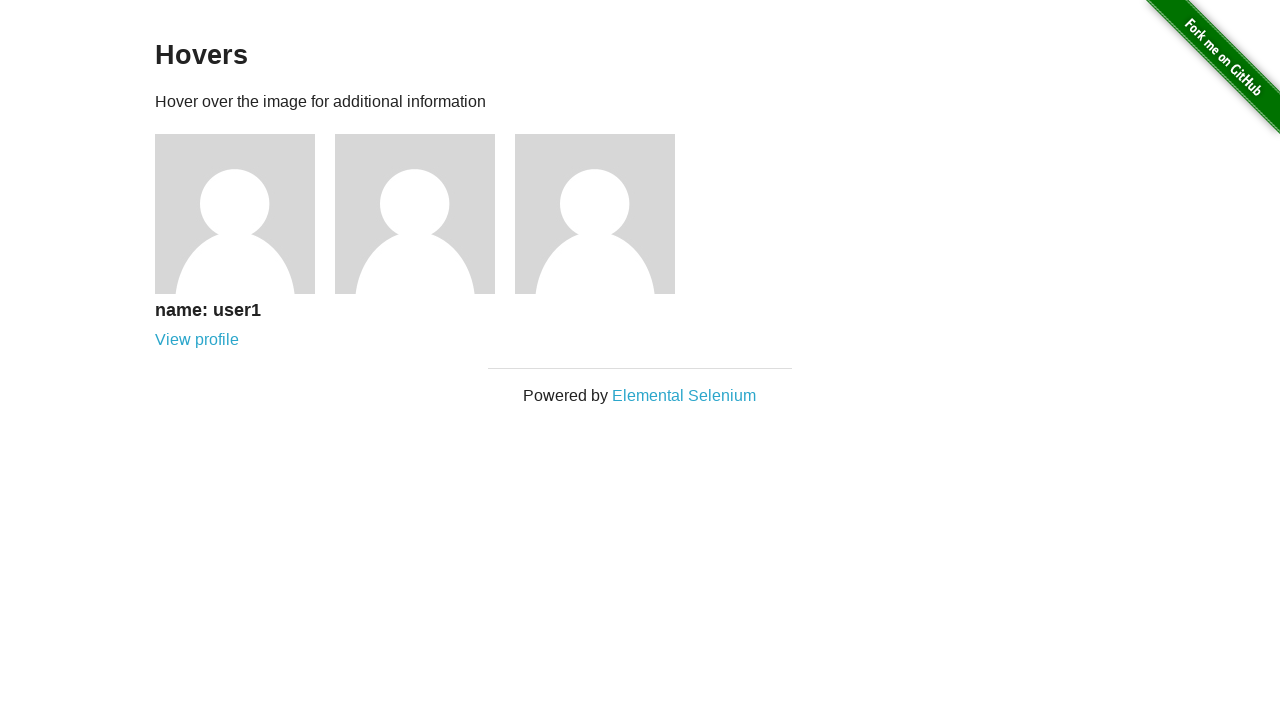

Hovered over user avatar 2 at (415, 214) on xpath=//img[@alt='User Avatar'] >> nth=1
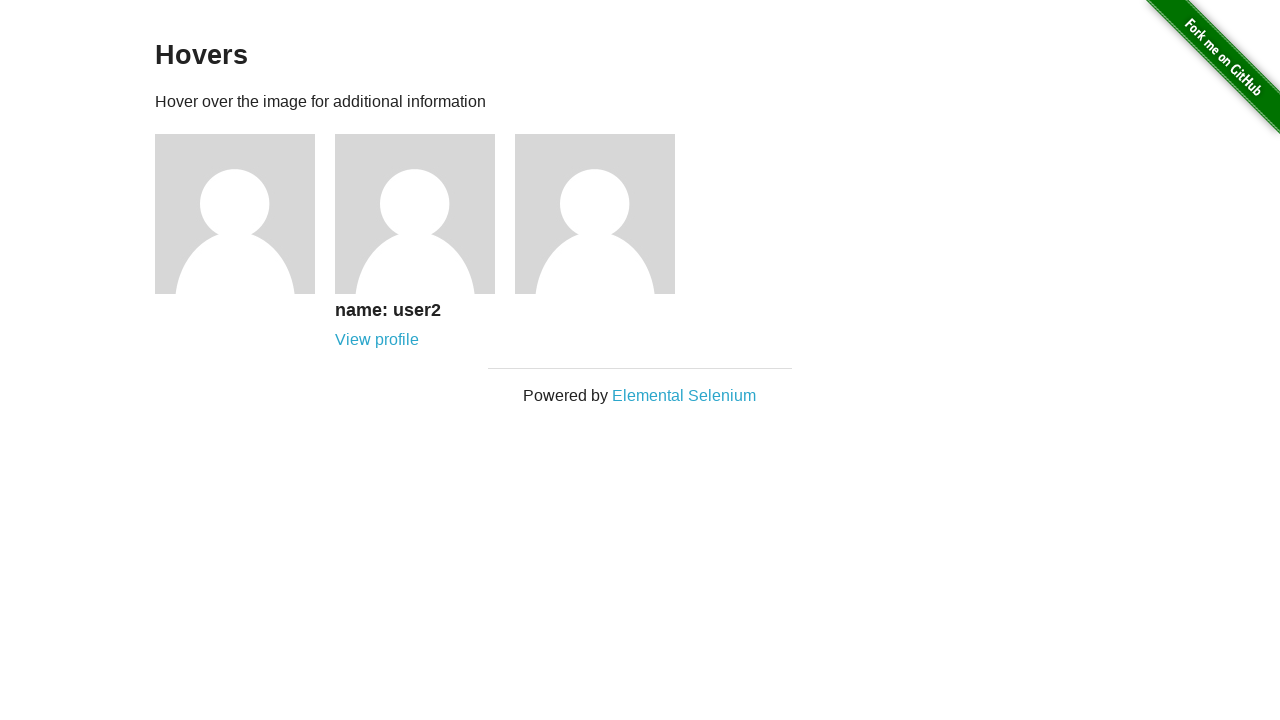

Waited for hover effect to appear
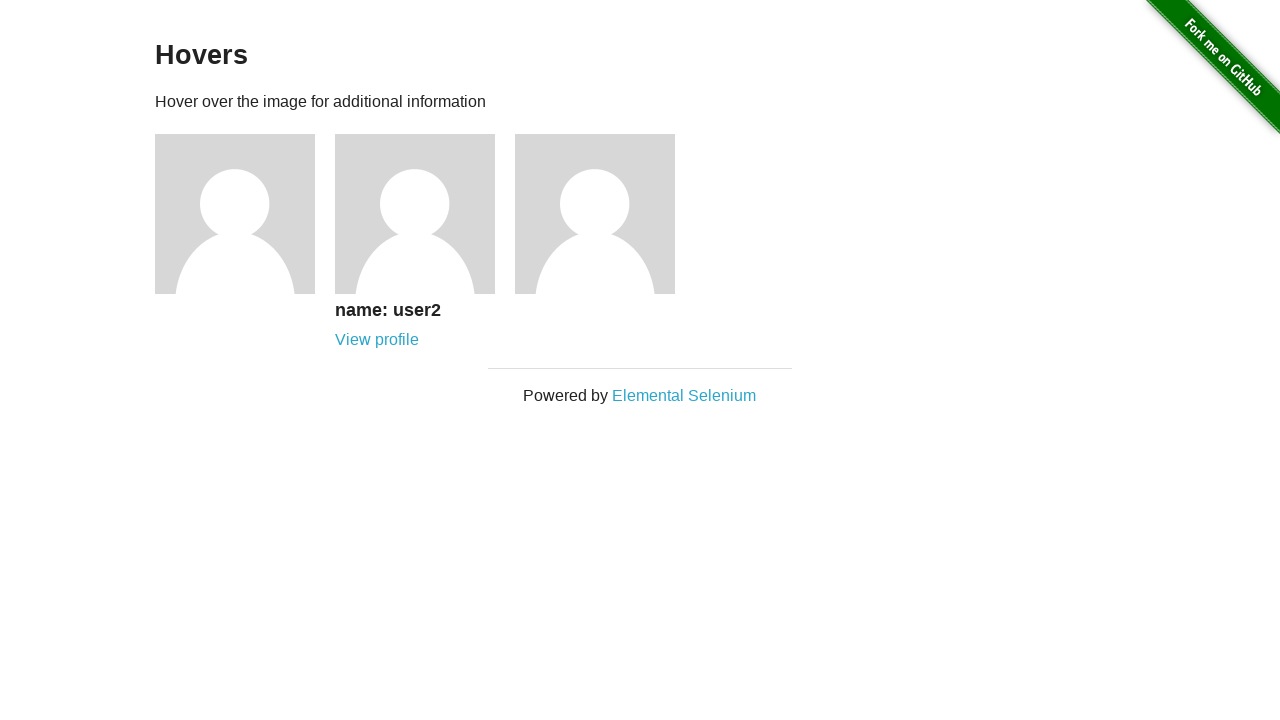

Captured revealed user name: name: user2
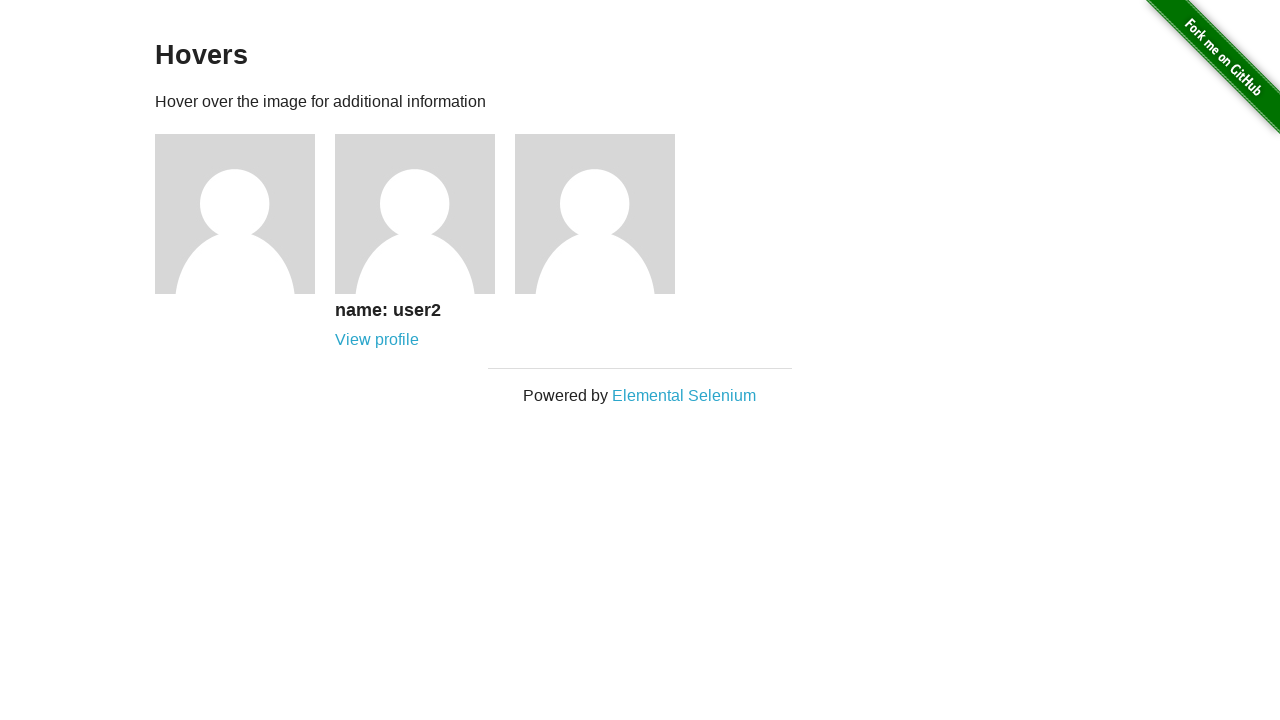

Hovered over user avatar 3 at (595, 214) on xpath=//img[@alt='User Avatar'] >> nth=2
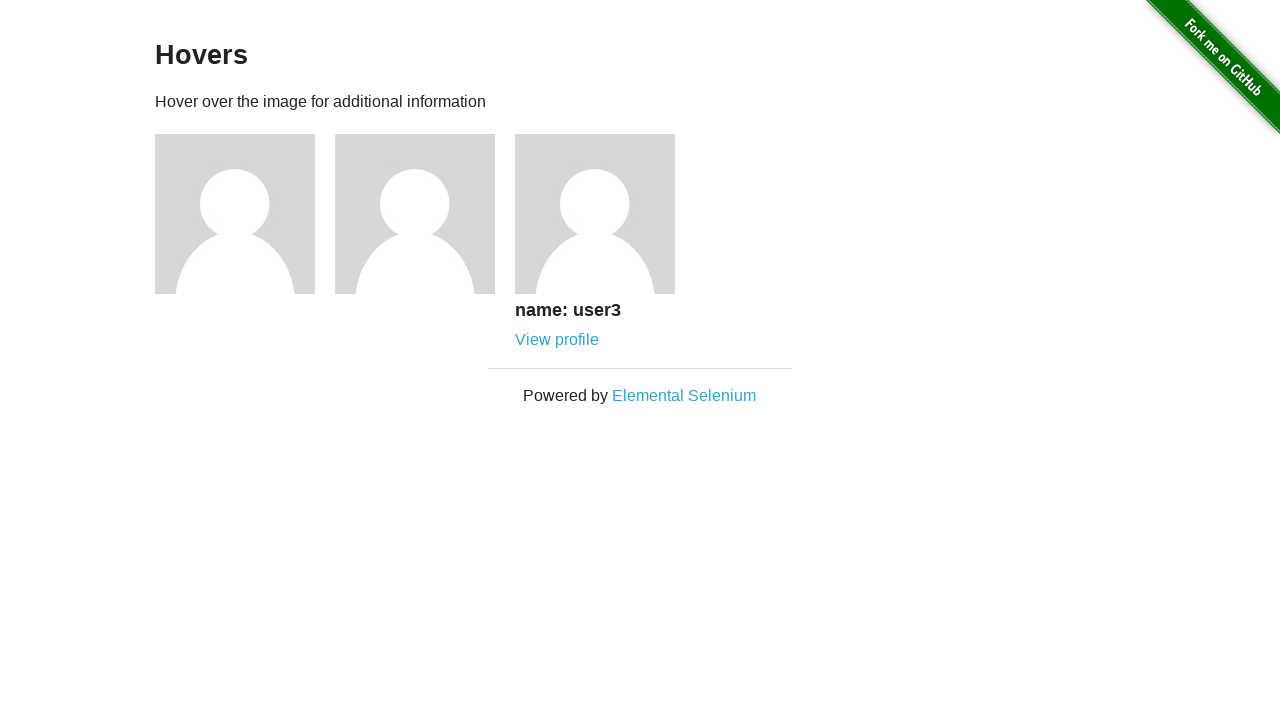

Waited for hover effect to appear
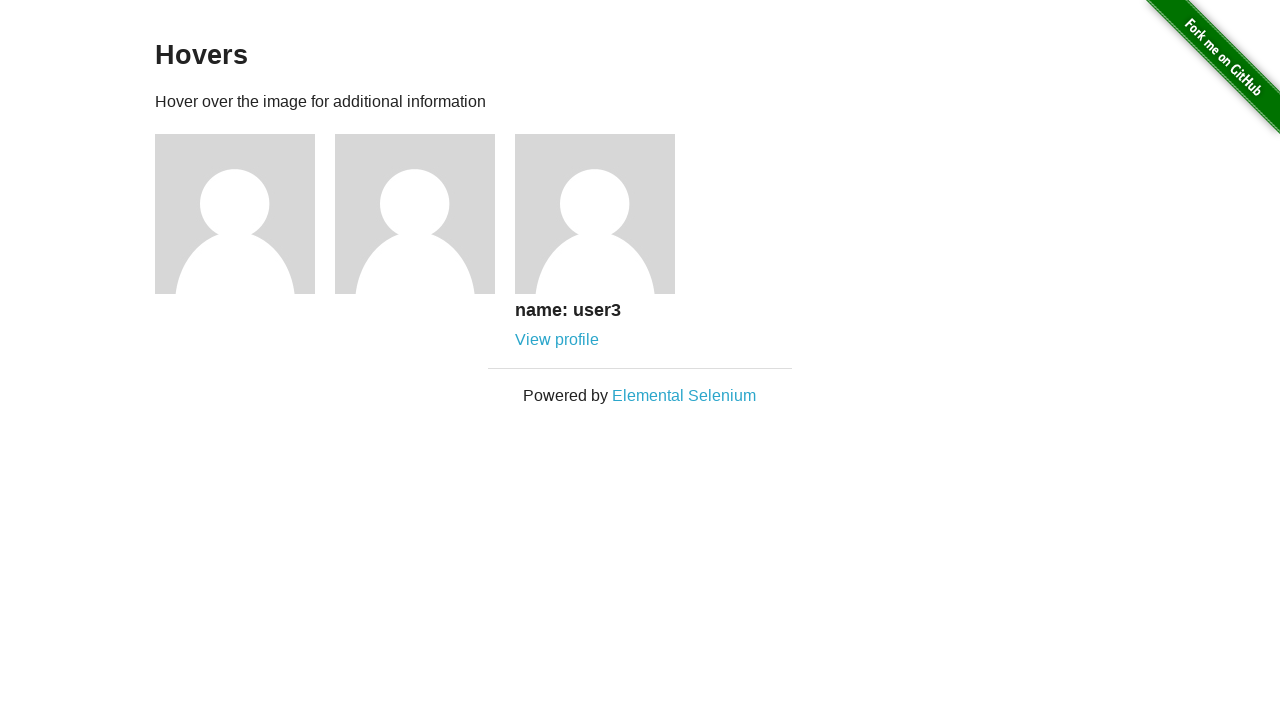

Captured revealed user name: name: user3
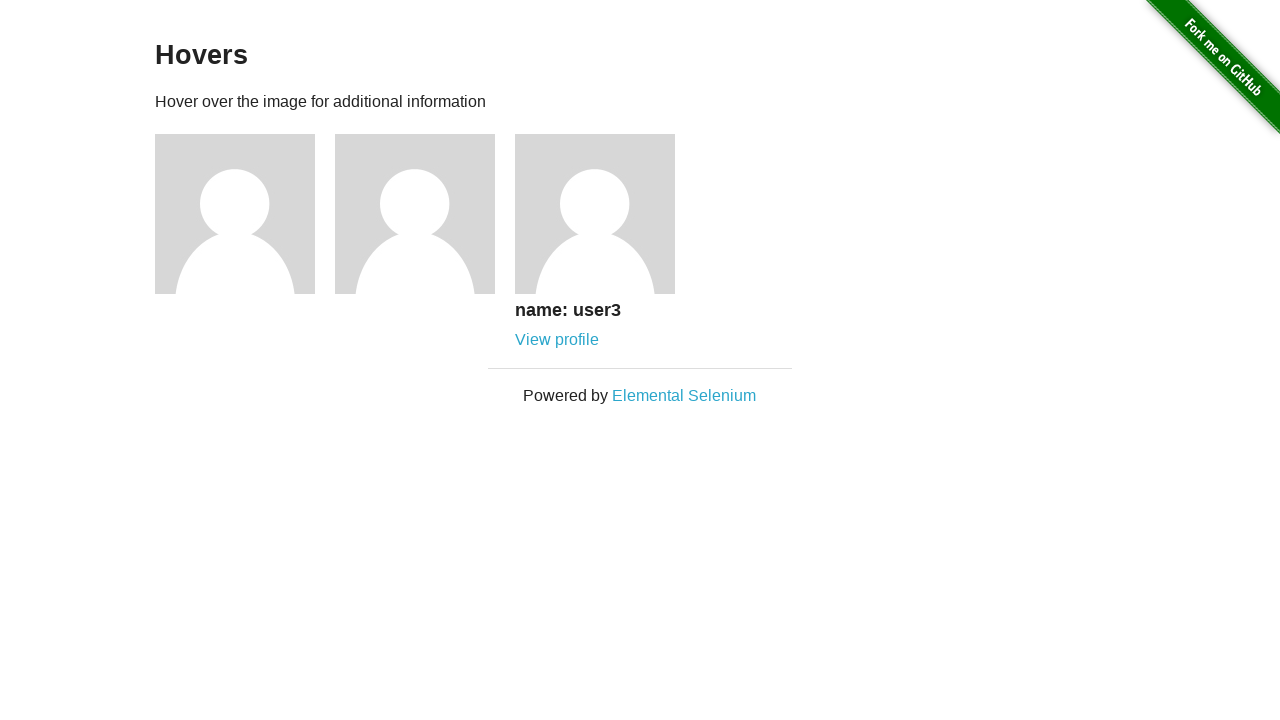

Verified all hovered user names match expected values
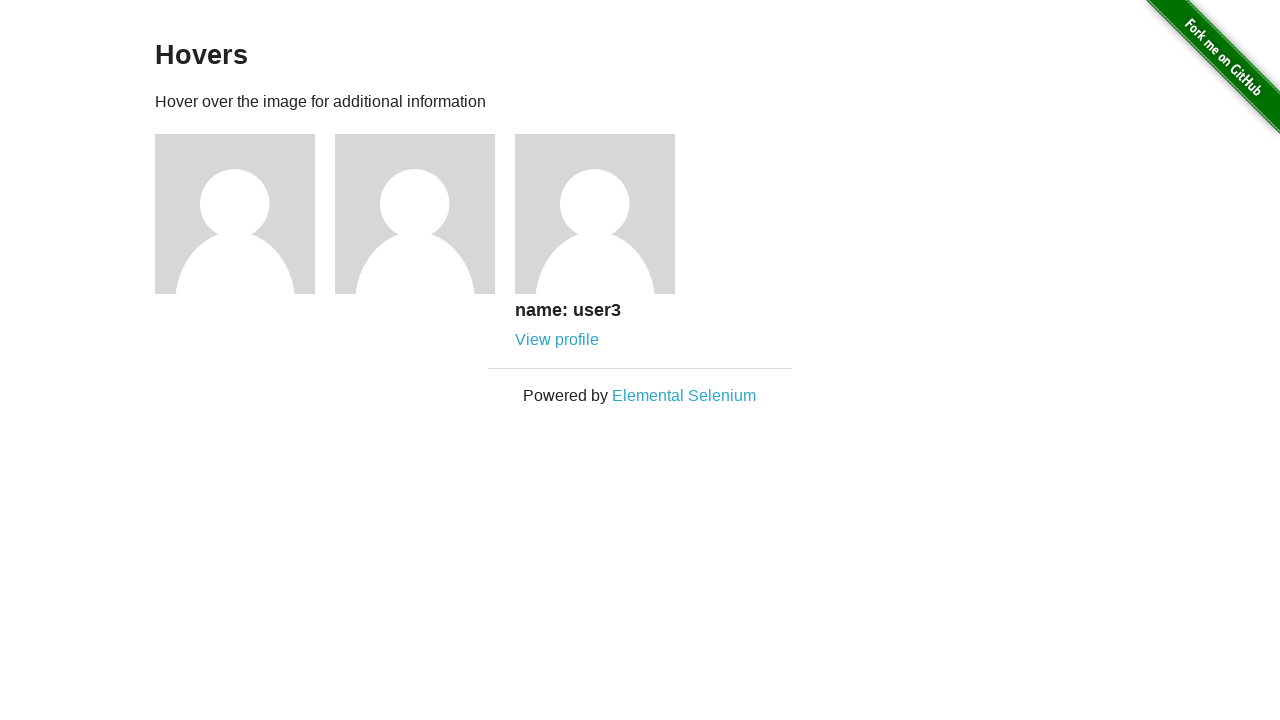

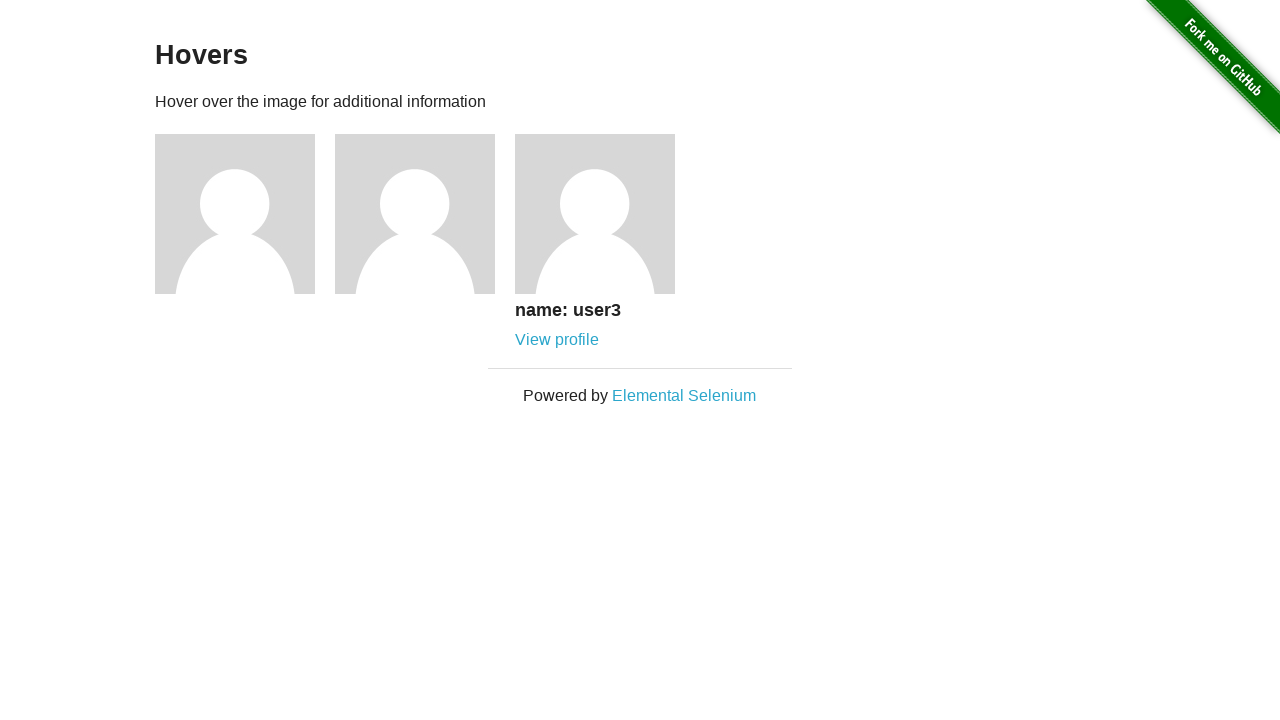